Tests clicking on the last name column header twice to sort the table in descending order

Starting URL: http://the-internet.herokuapp.com/tables

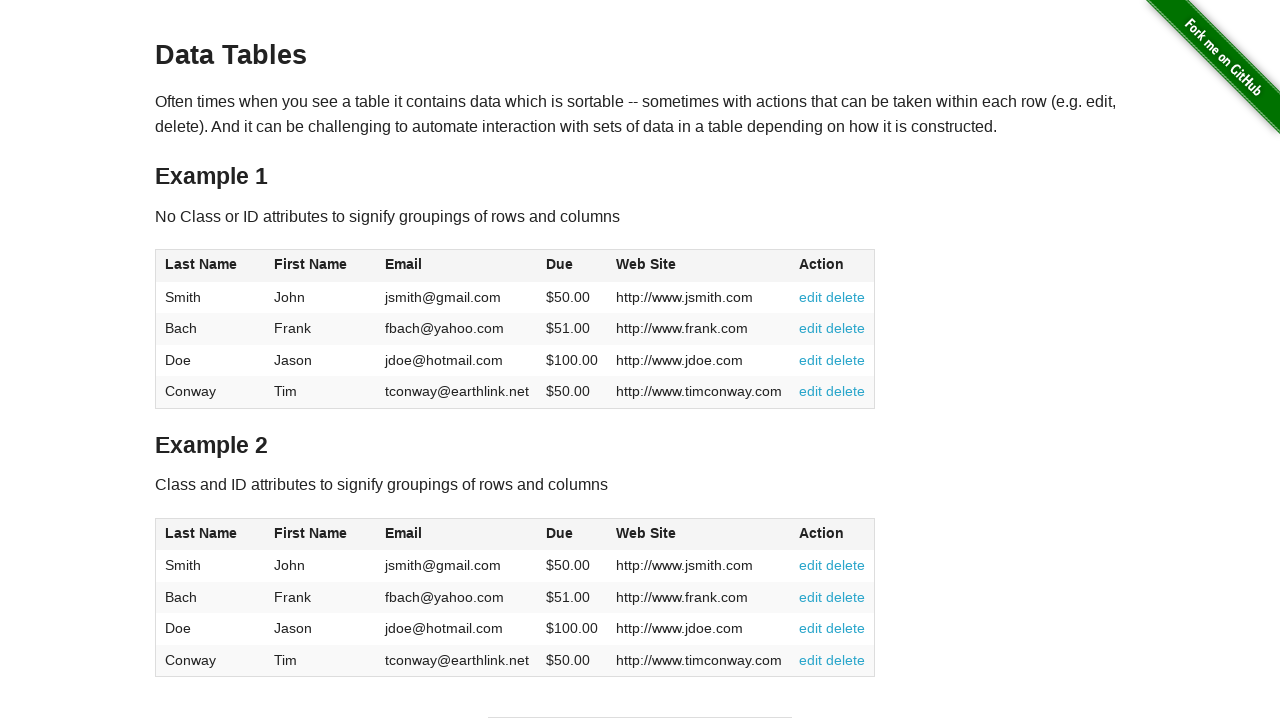

Clicked last name column header to sort ascending at (201, 533) on .last-name
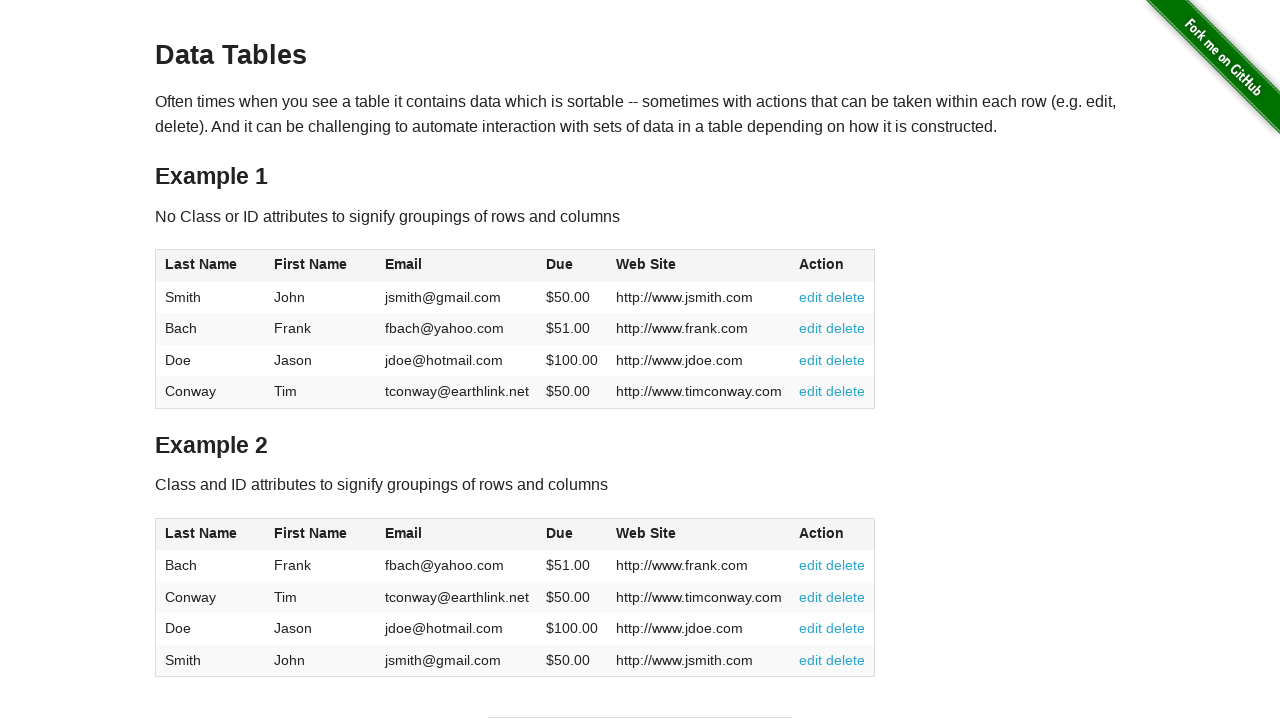

Clicked last name column header again to sort descending at (201, 533) on .last-name
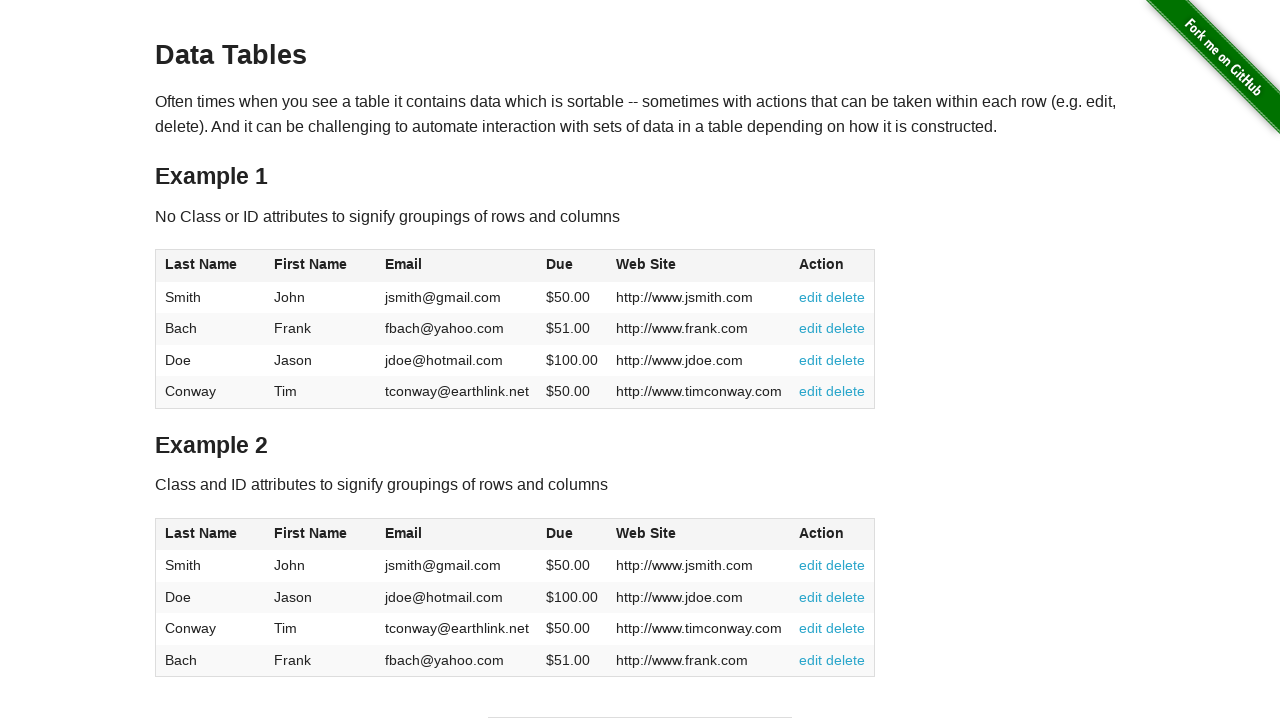

Waited for table to update after sorting
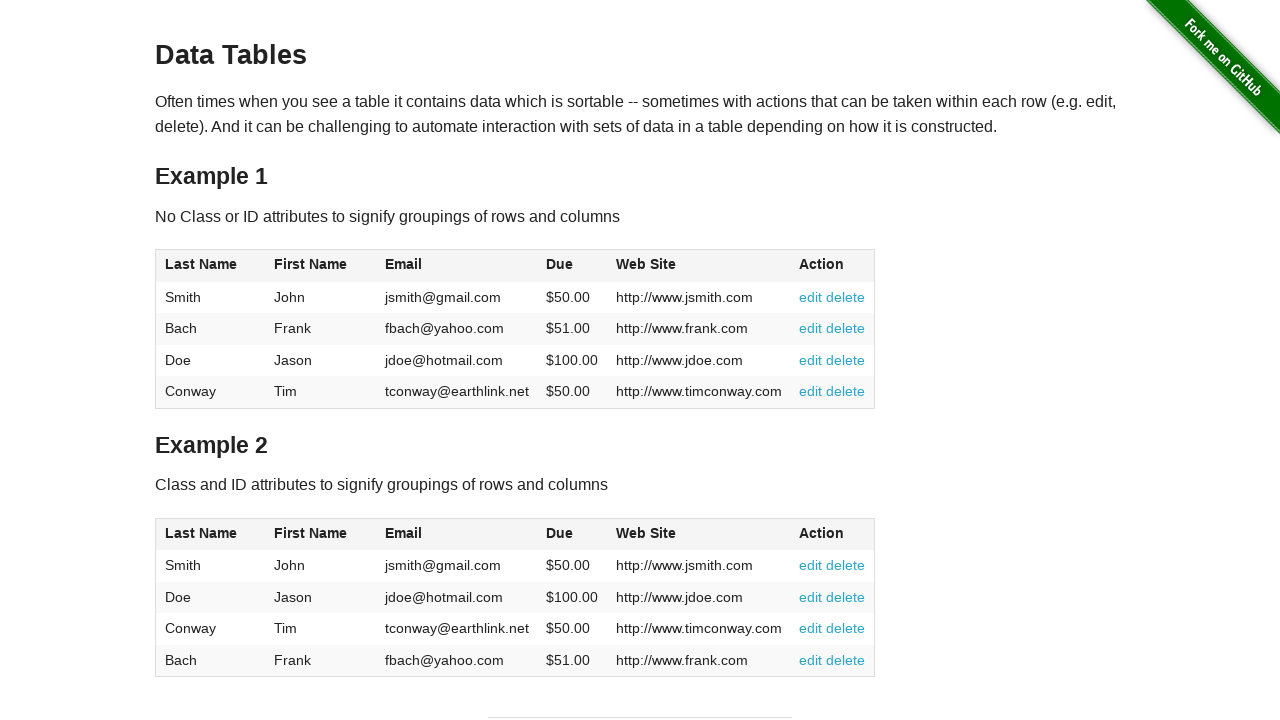

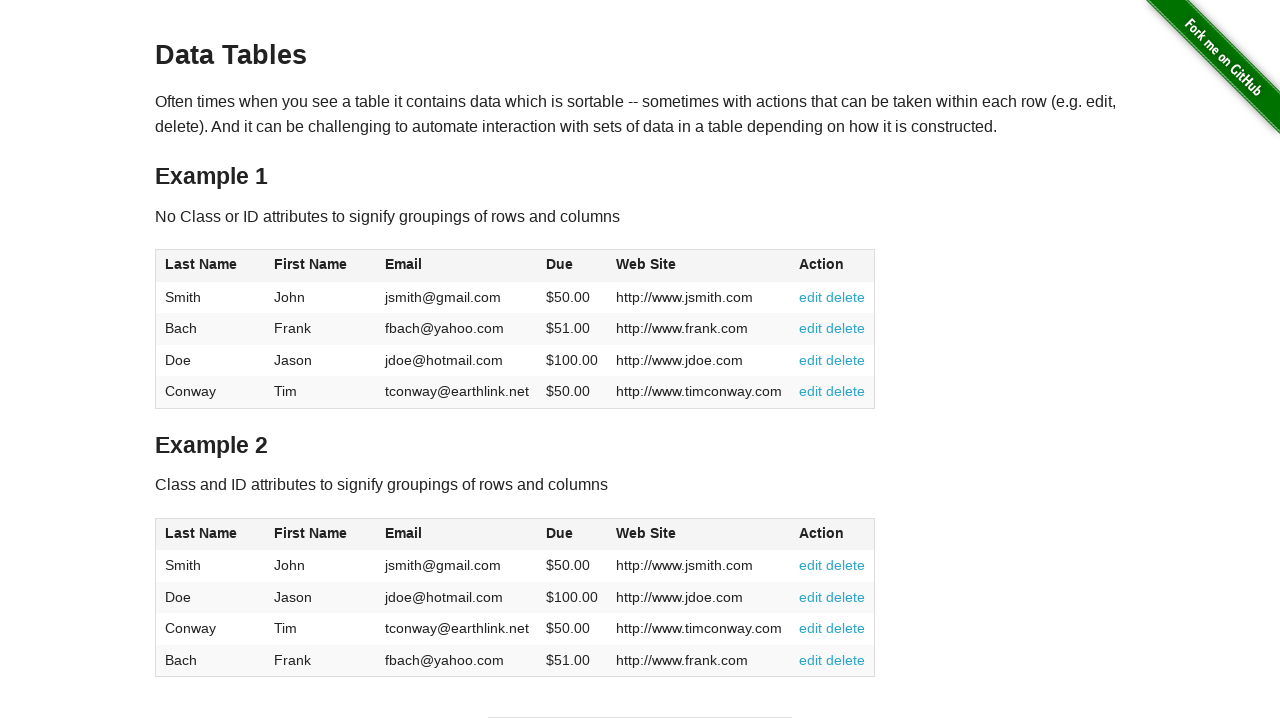